Tests form validation on a contact form by entering invalid and valid inputs for name and email fields, verifying that validation classes are applied correctly.

Starting URL: https://sia0.github.io/Apni-Dukaan/

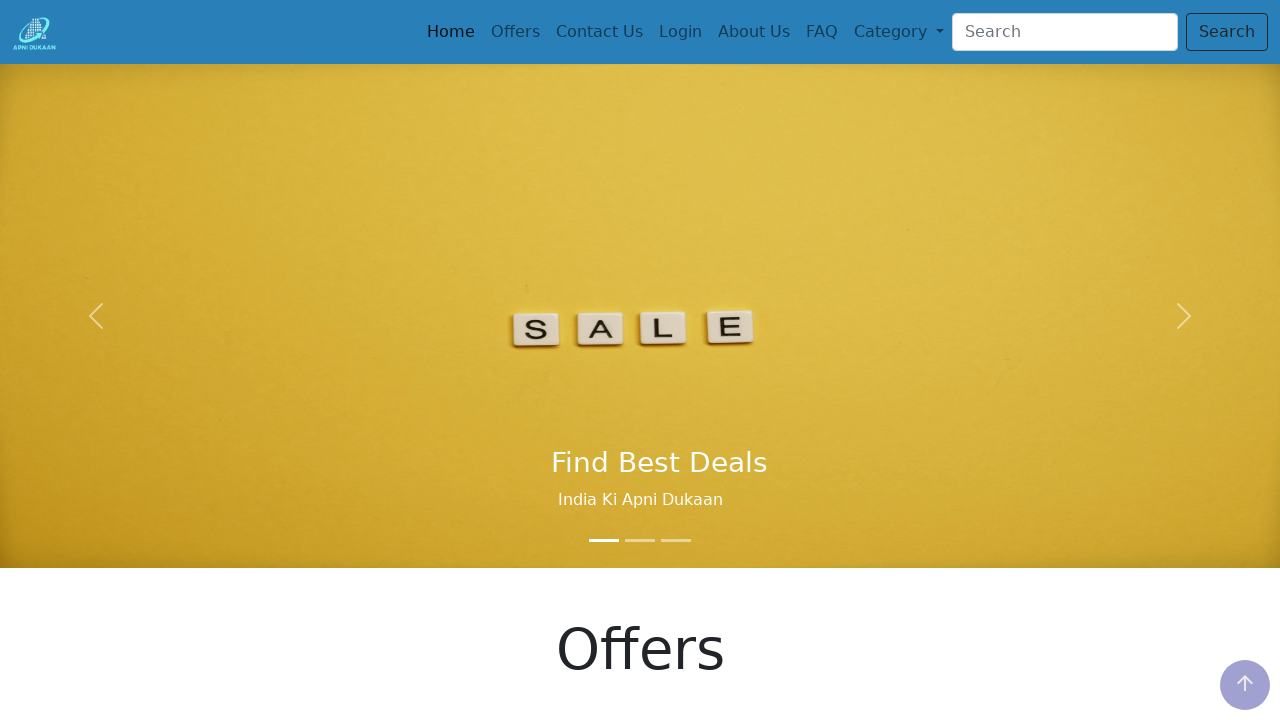

Set viewport size to 1552x840
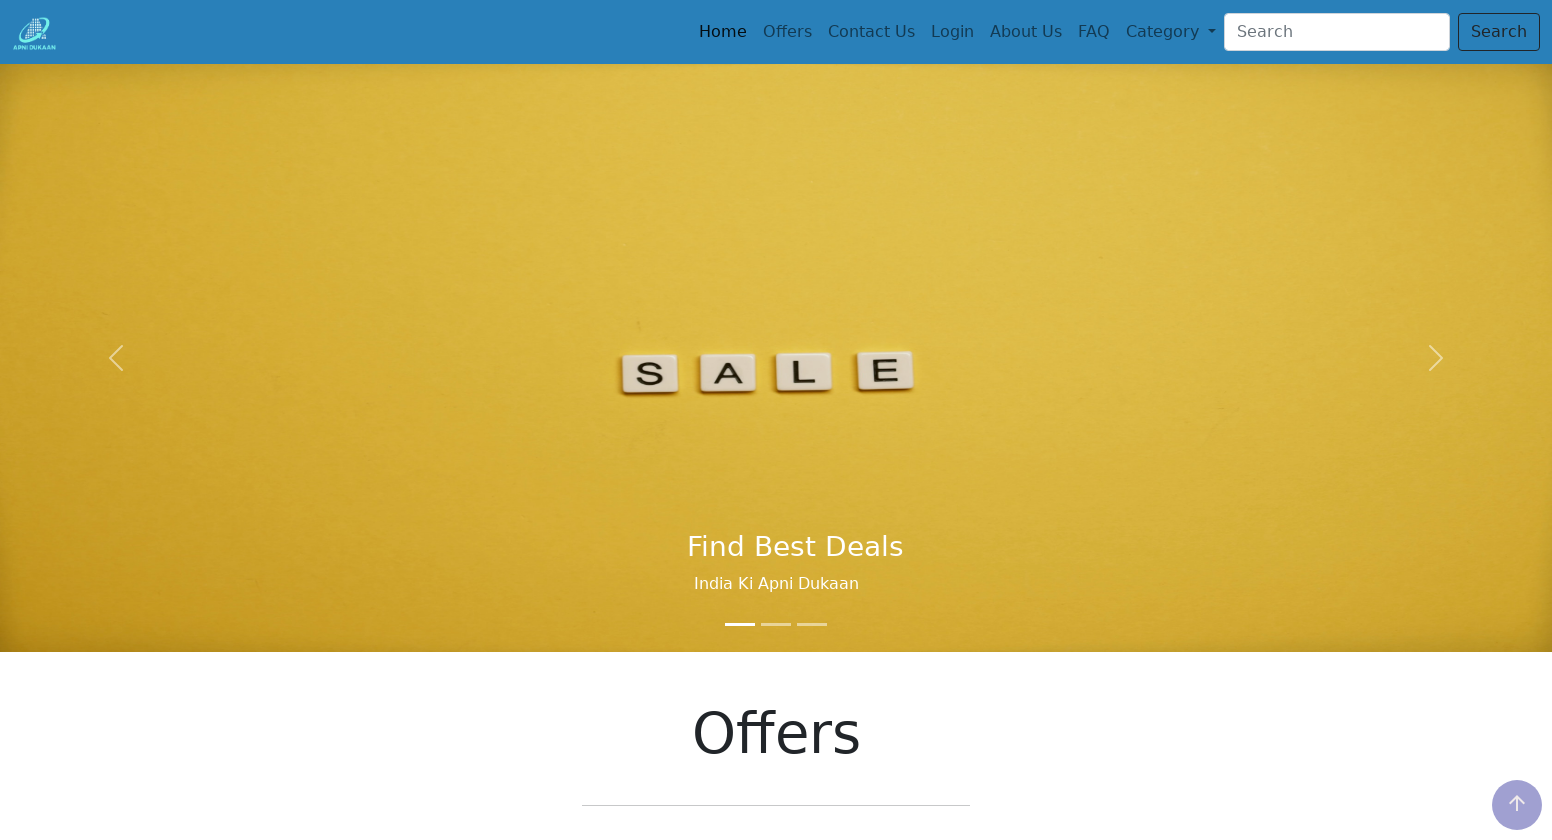

Clicked Contact Us navigation link at (871, 32) on .nav-item:nth-child(3) > .nav-link
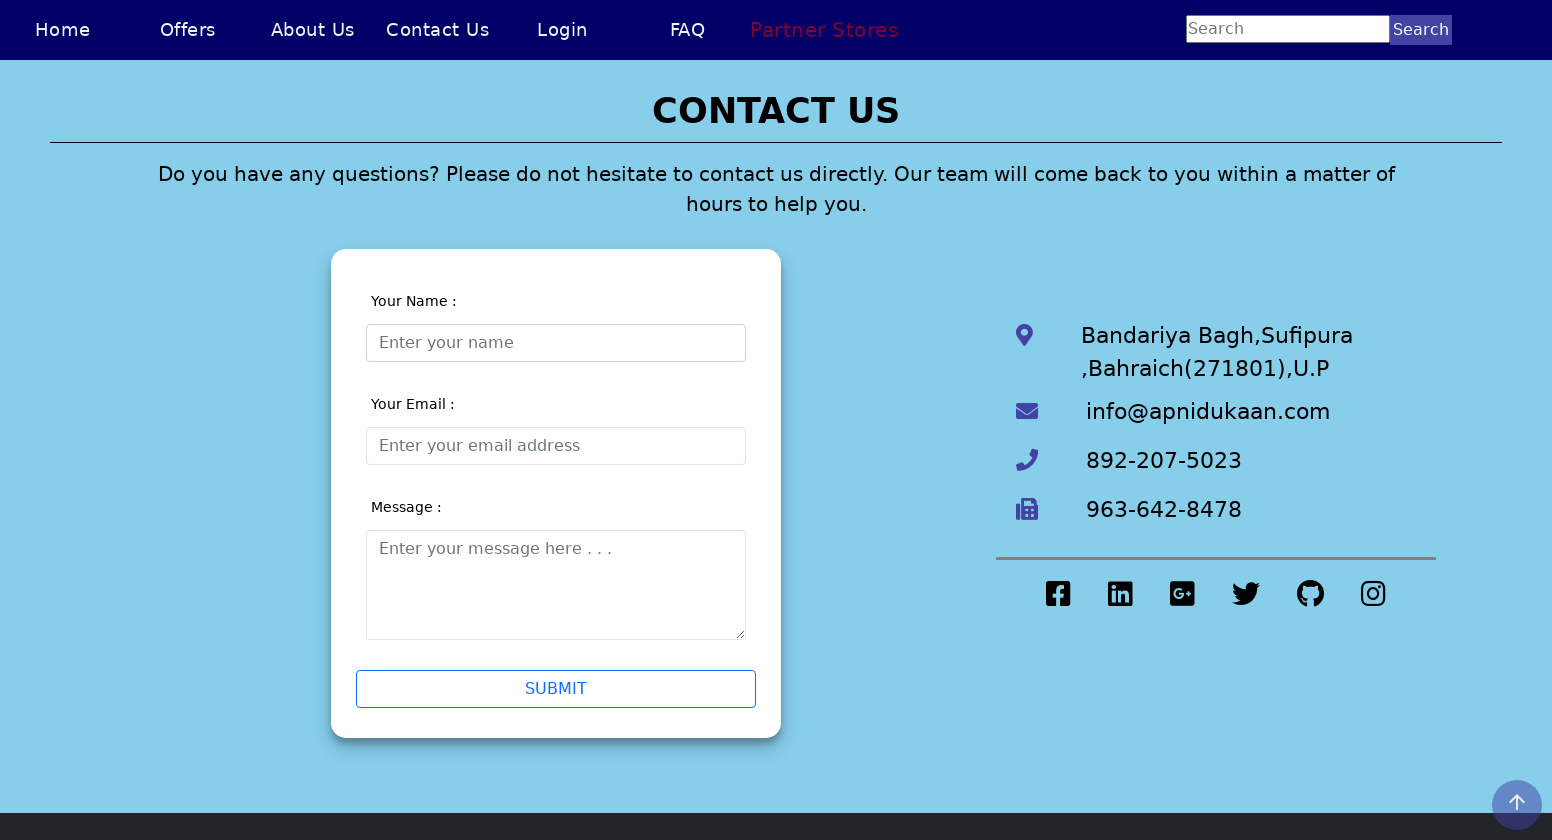

Clicked on name input field at (556, 342) on #validationCustom01
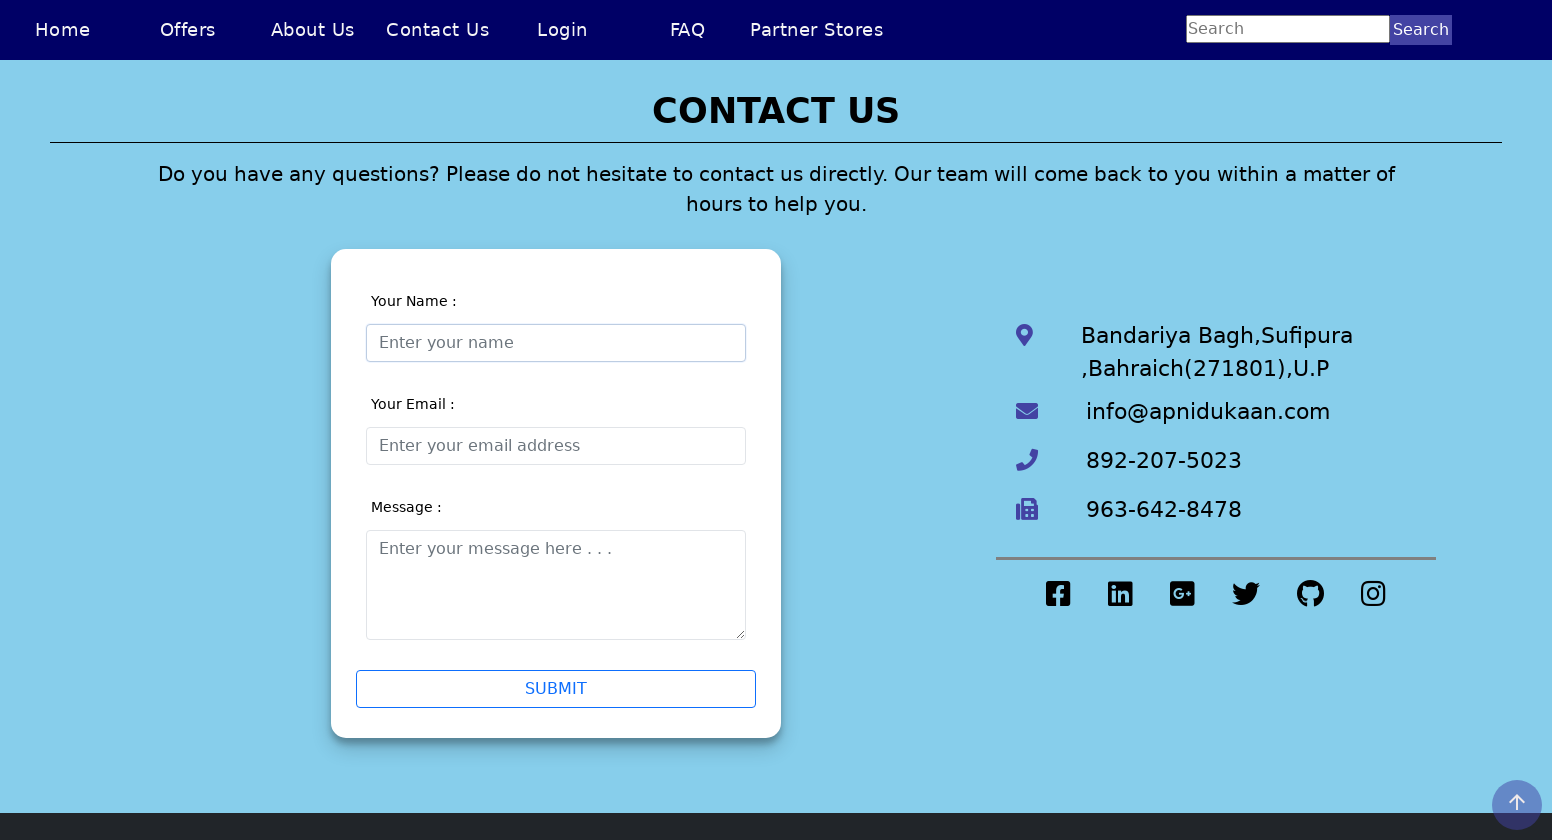

Entered invalid name 'Sia Chong Perng5' (contains number) on #validationCustom01
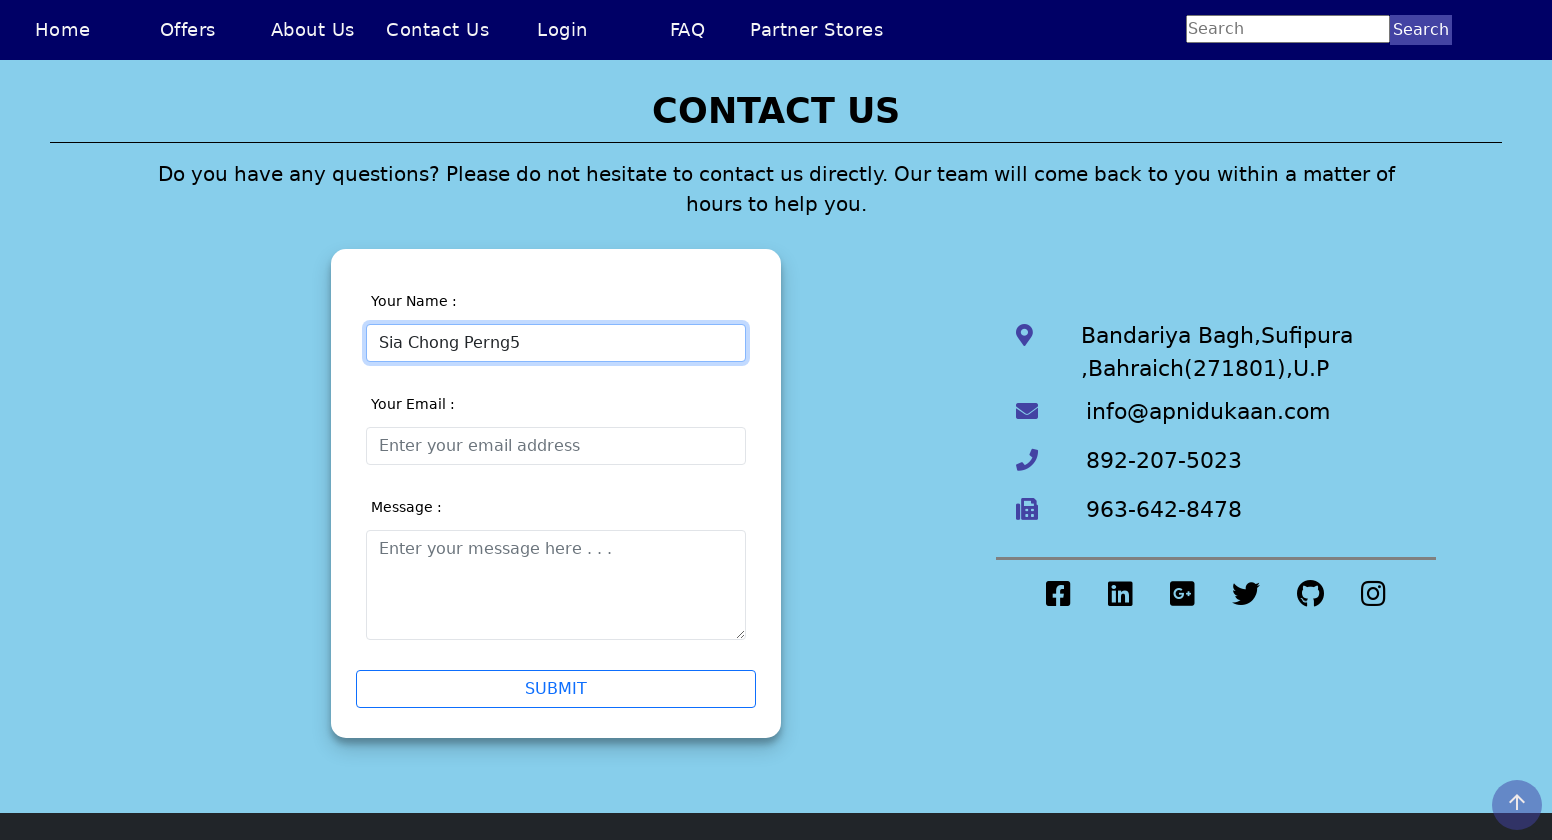

Clicked Contact Us button to trigger validation at (776, 436) on #contactus
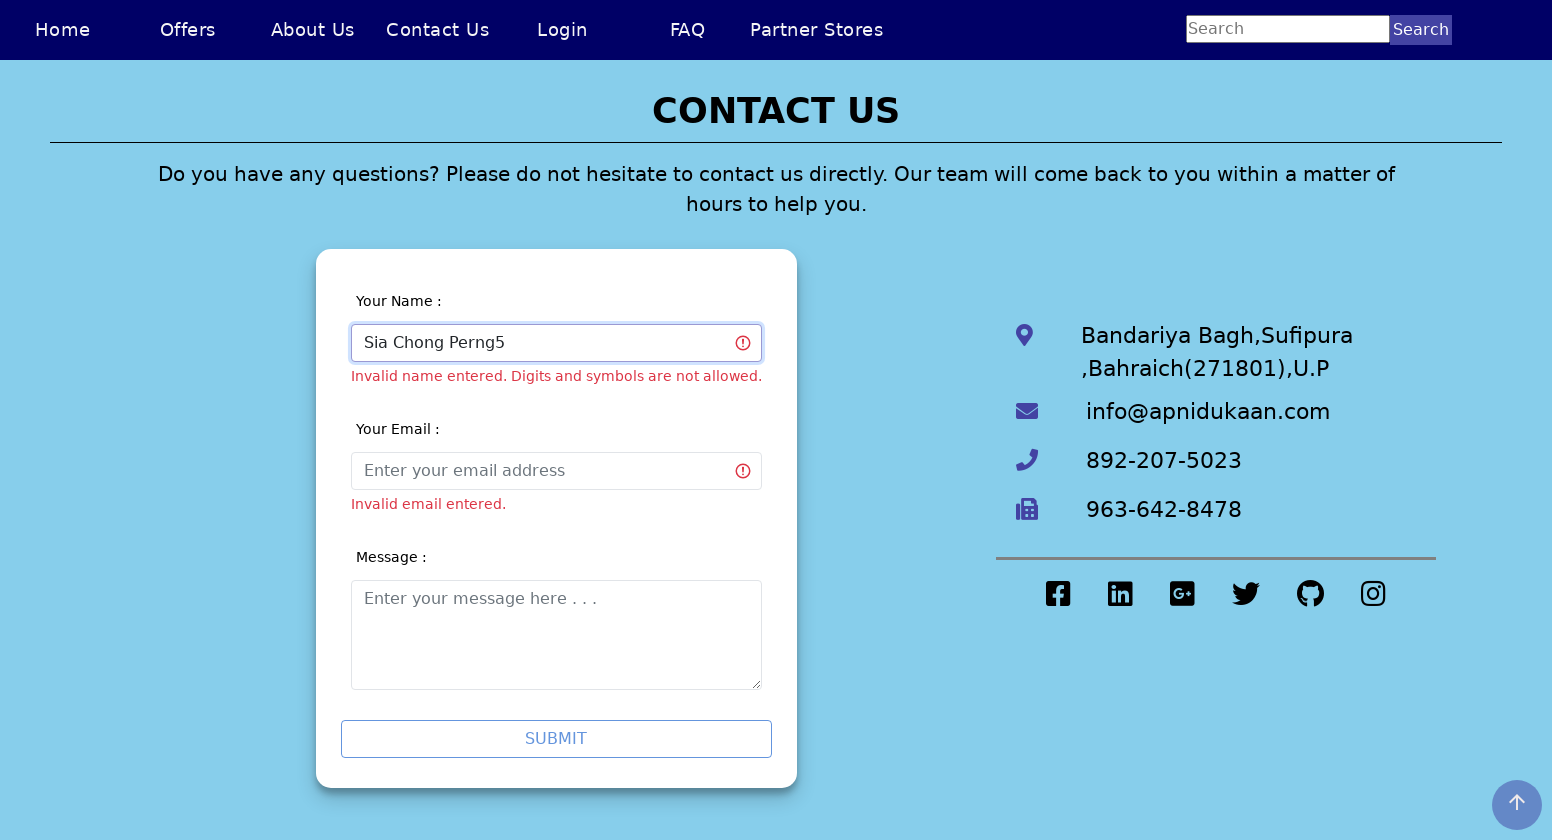

Waited 500ms for validation to be applied
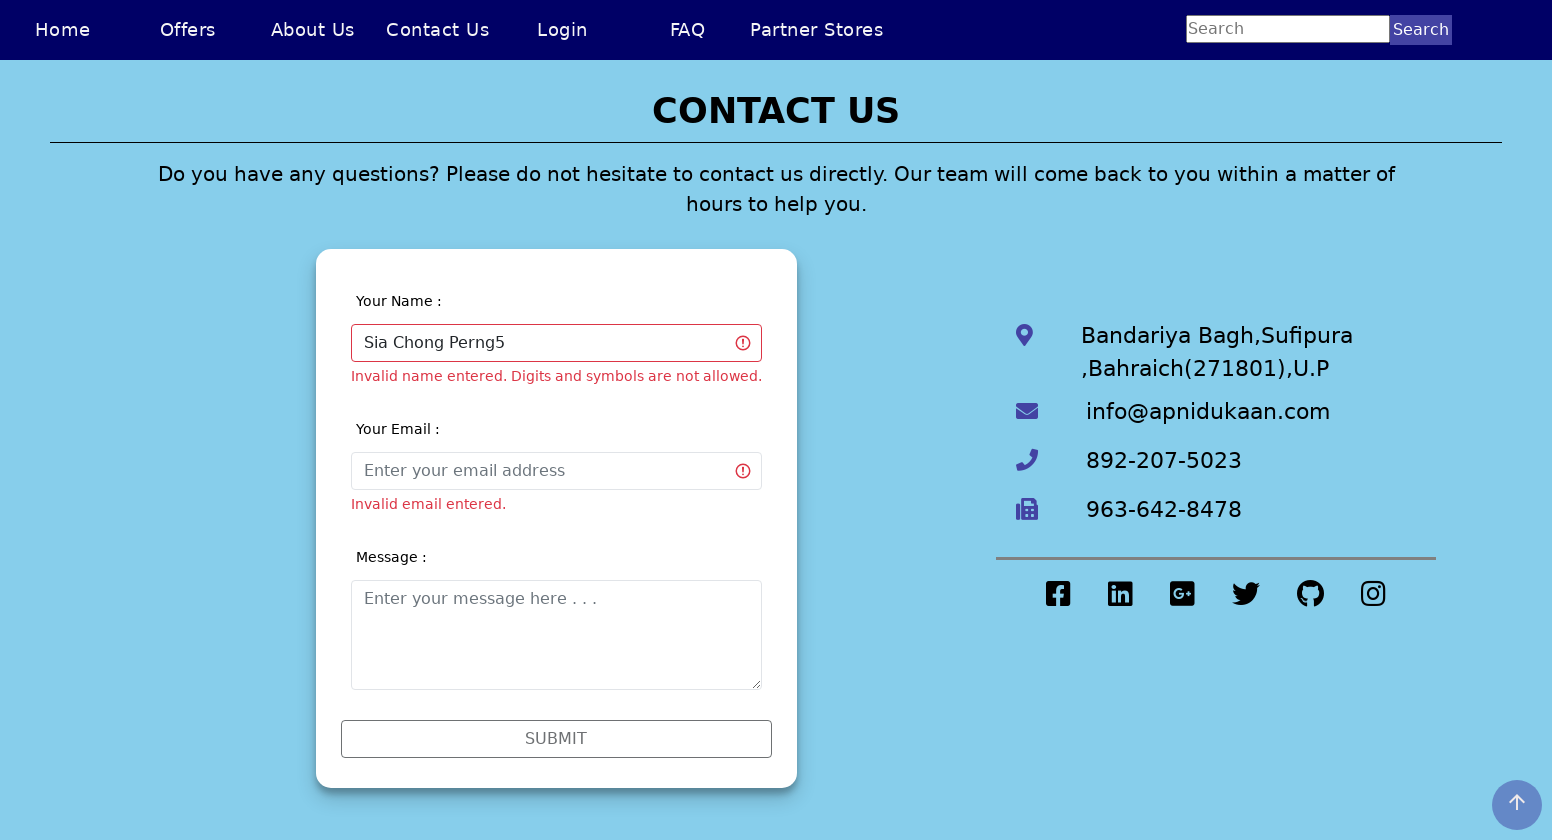

Clicked on name input field again at (556, 342) on #validationCustom01
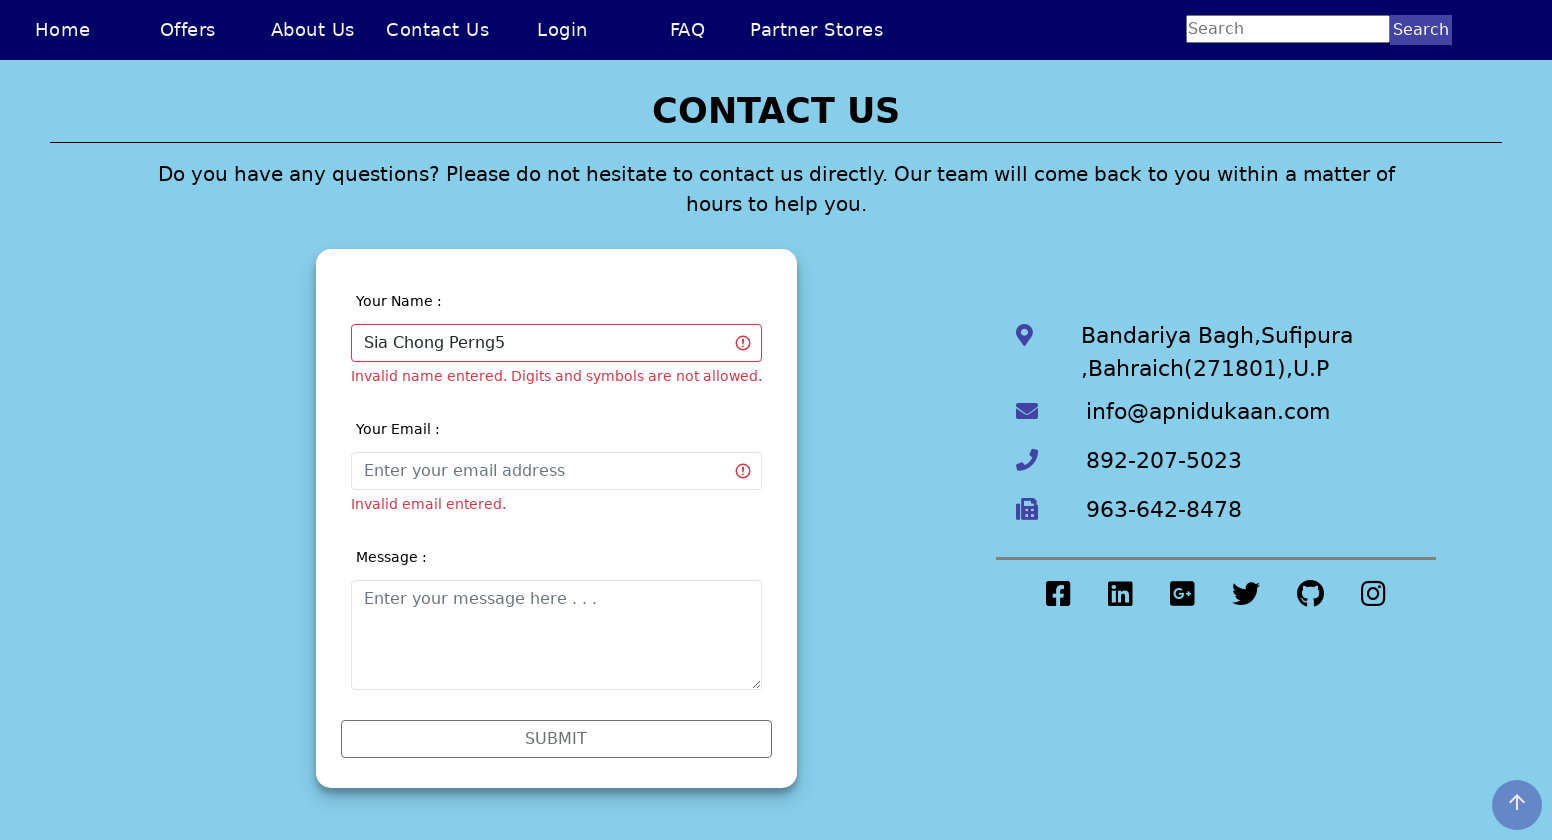

Entered valid name 'Sia Chong Perng' on #validationCustom01
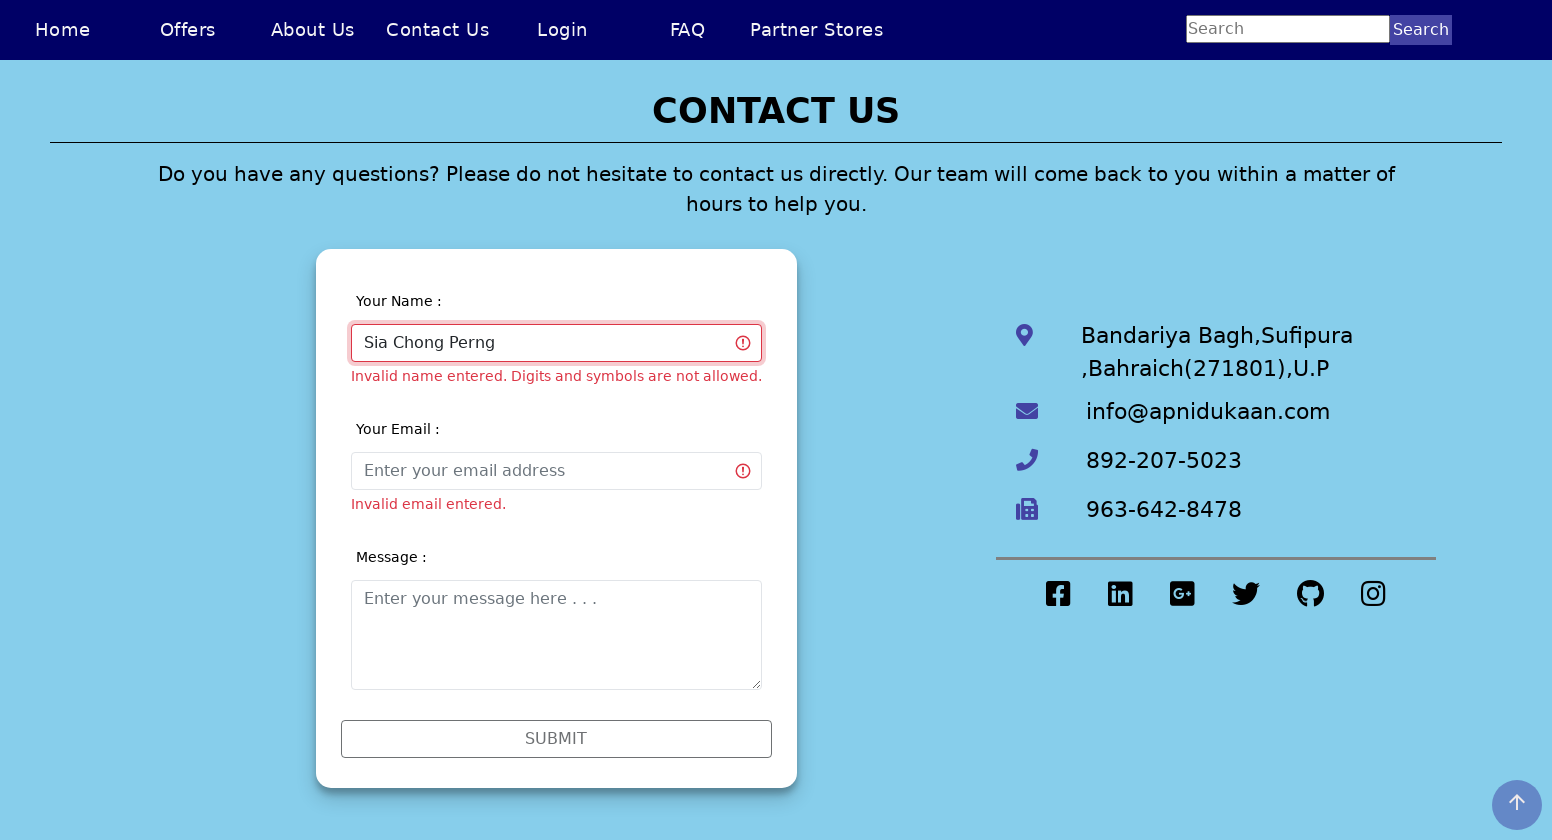

Clicked outside name field to trigger validation at (556, 518) on .center-div
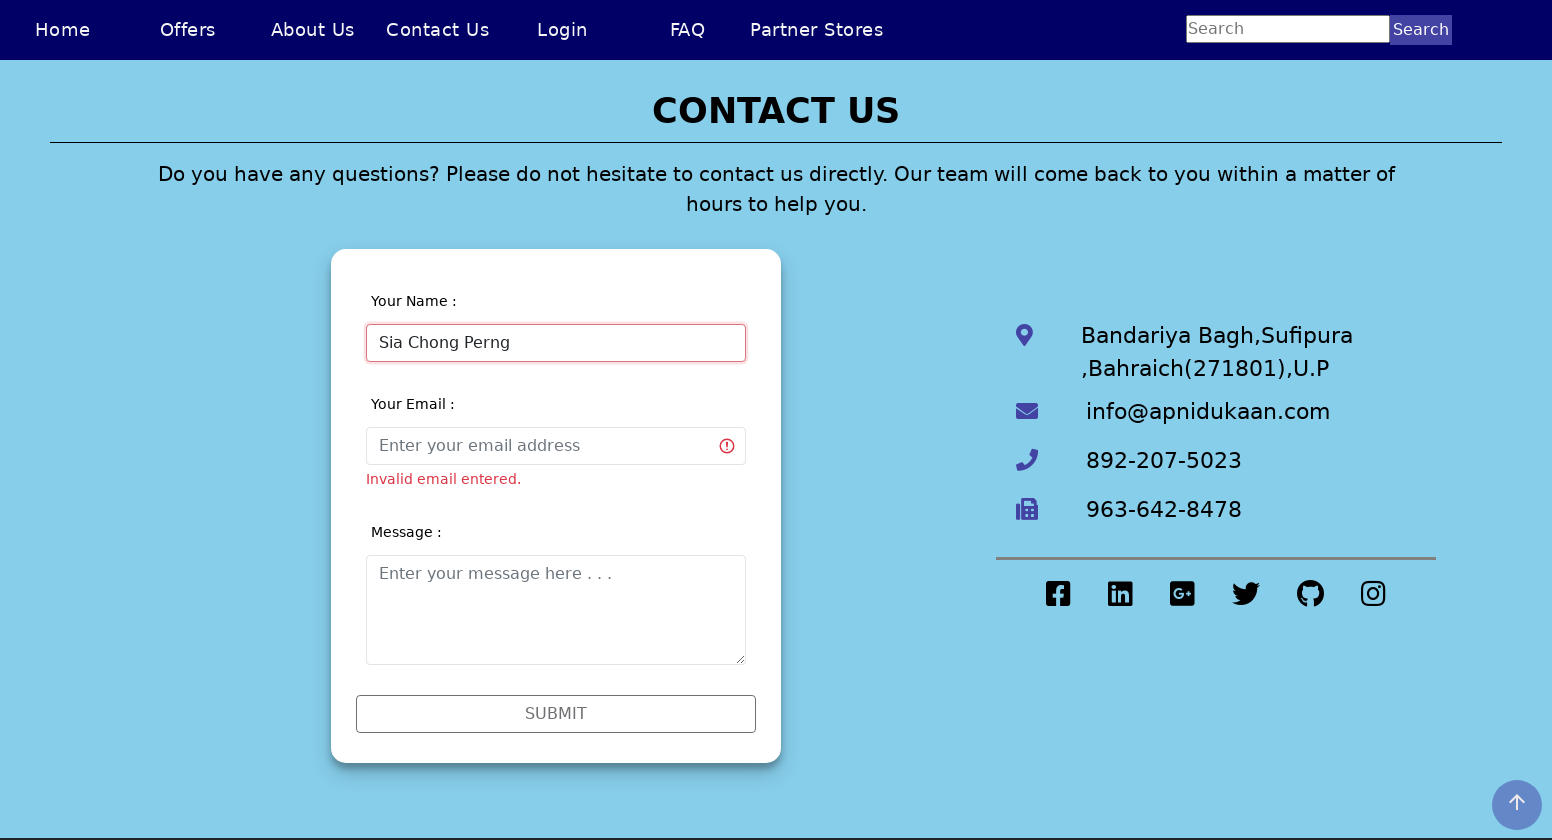

Clicked on email input field at (556, 446) on #validationCustom02
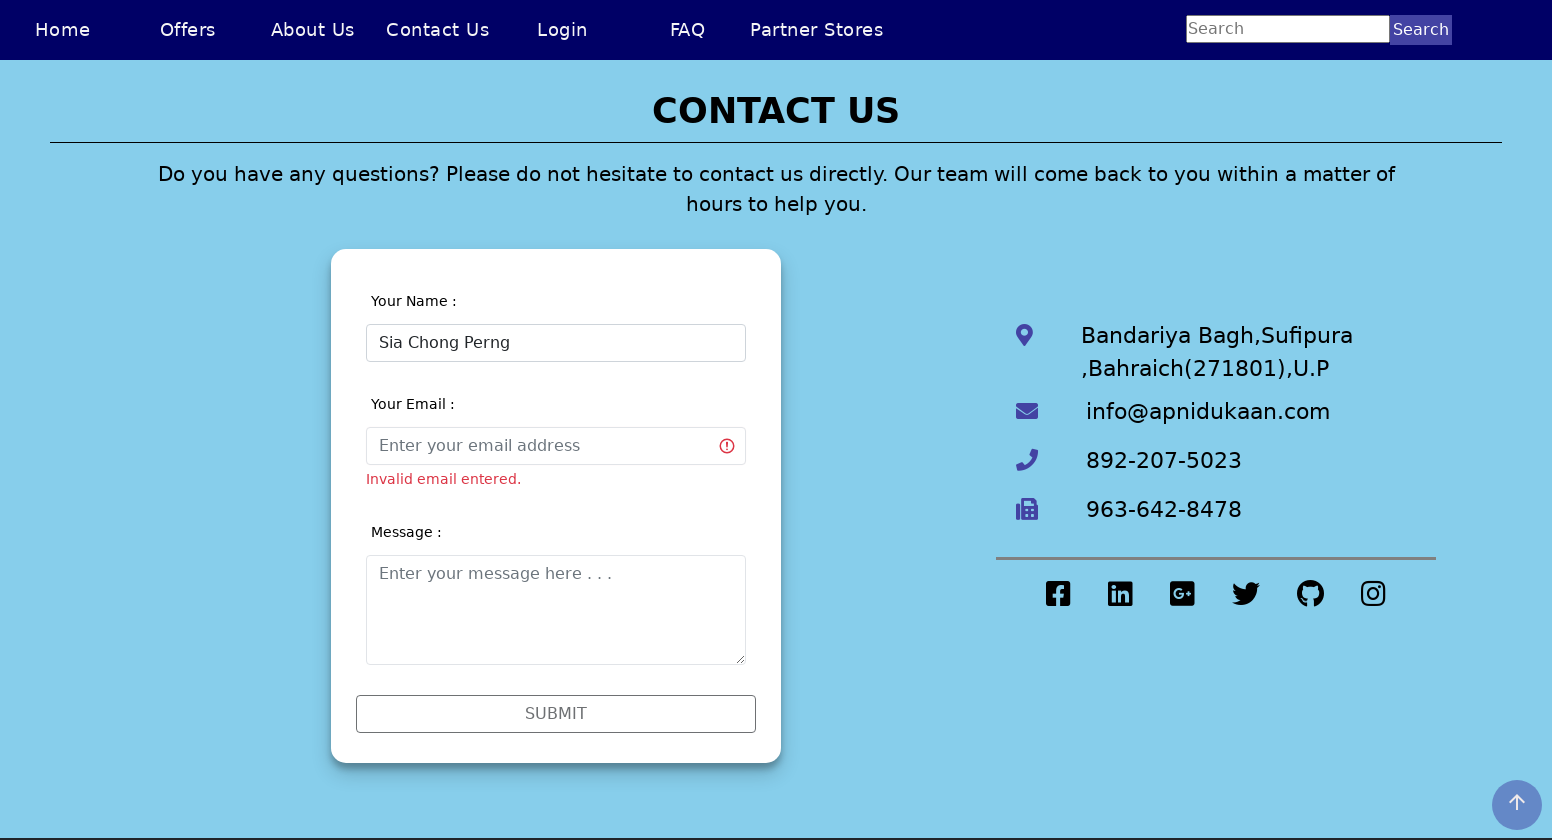

Entered invalid email 'chongperng' (missing @ and domain) on #validationCustom02
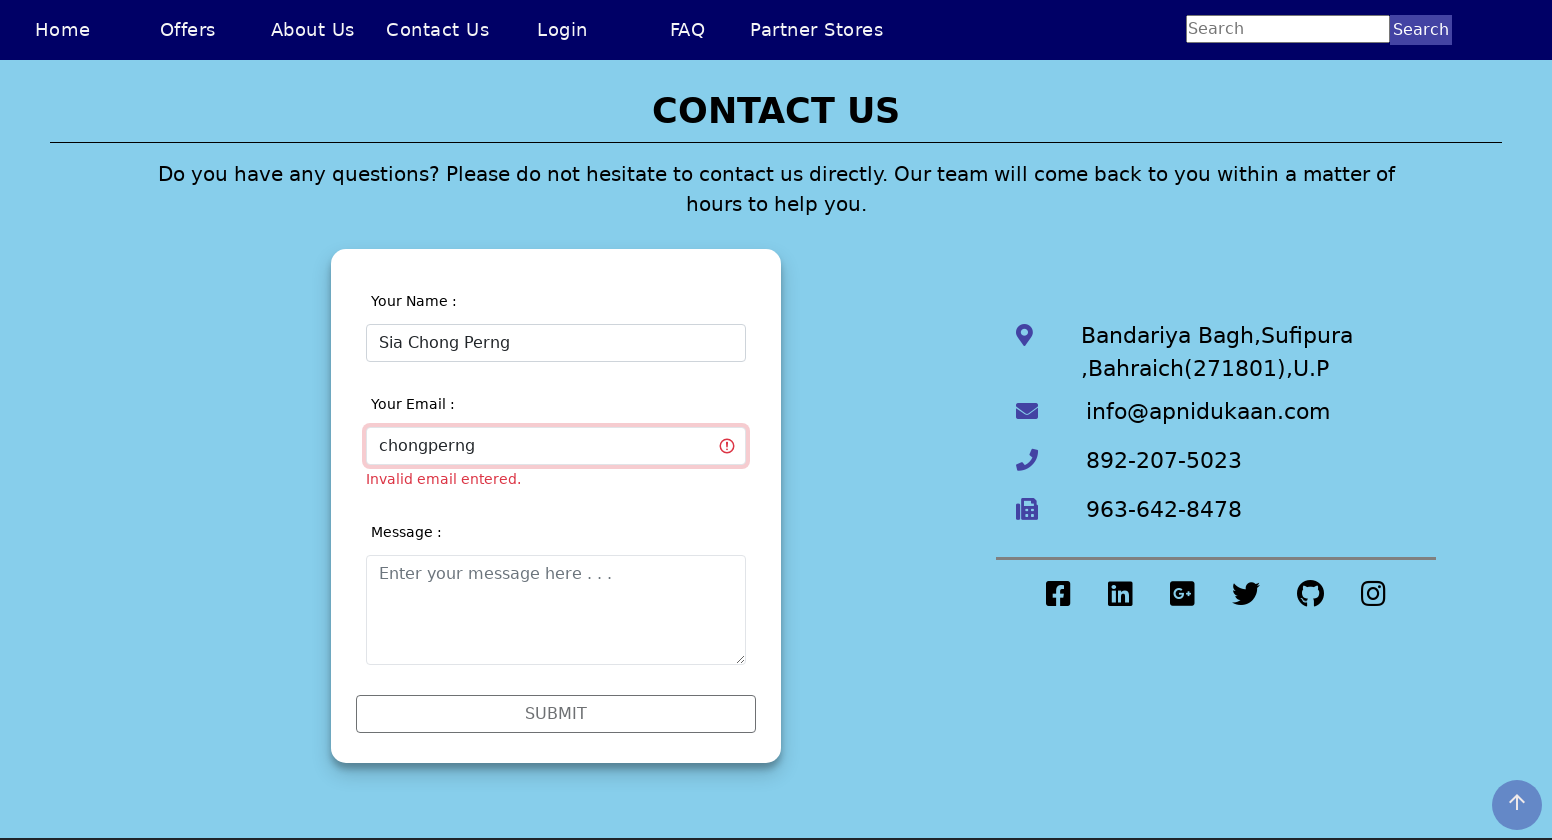

Clicked outside email field to trigger validation at (556, 506) on .center-div
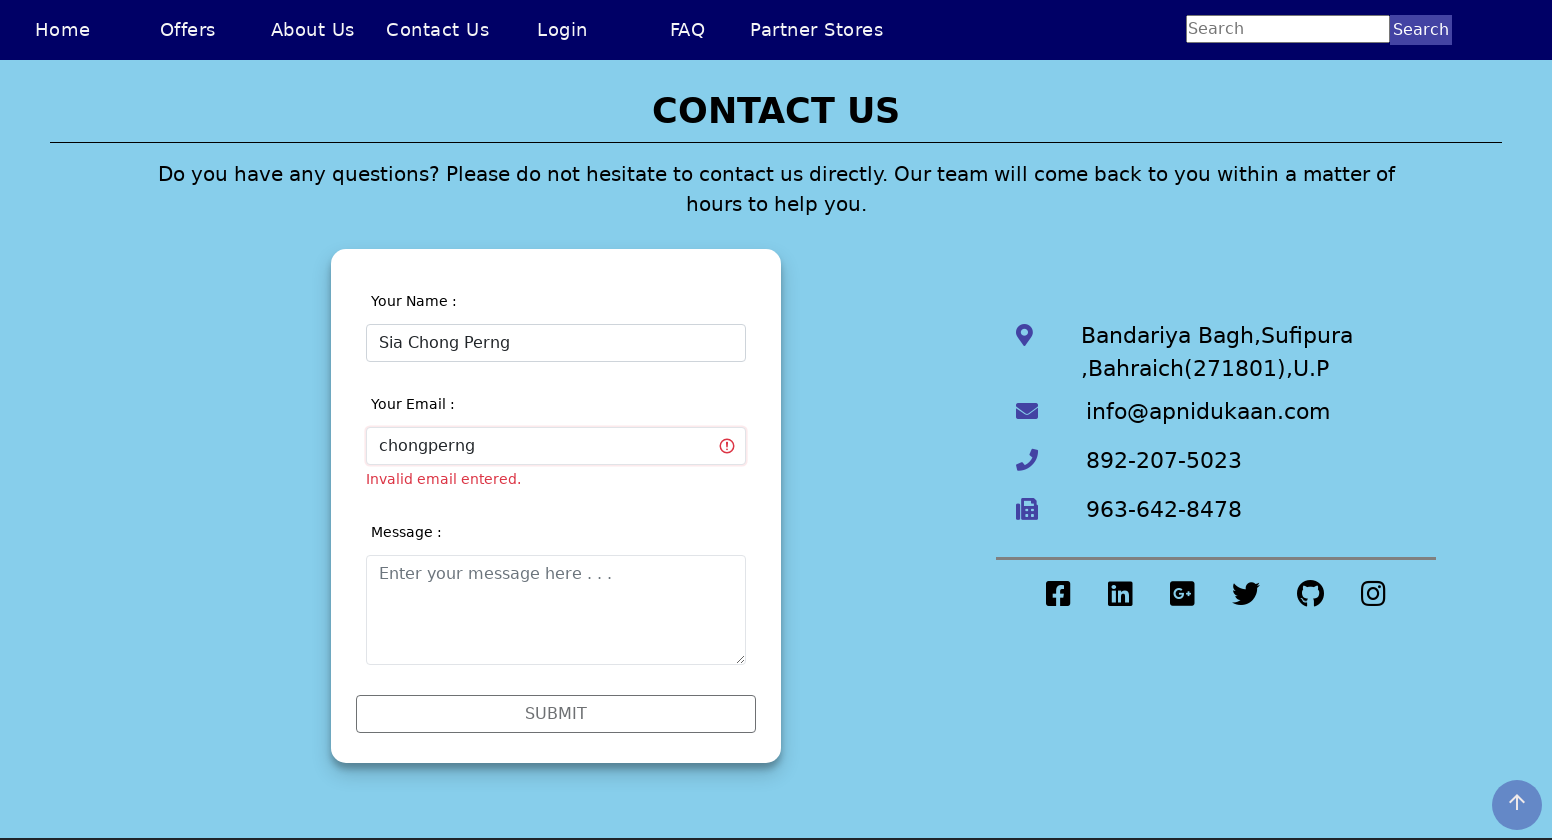

Clicked on email input field again at (556, 446) on #validationCustom02
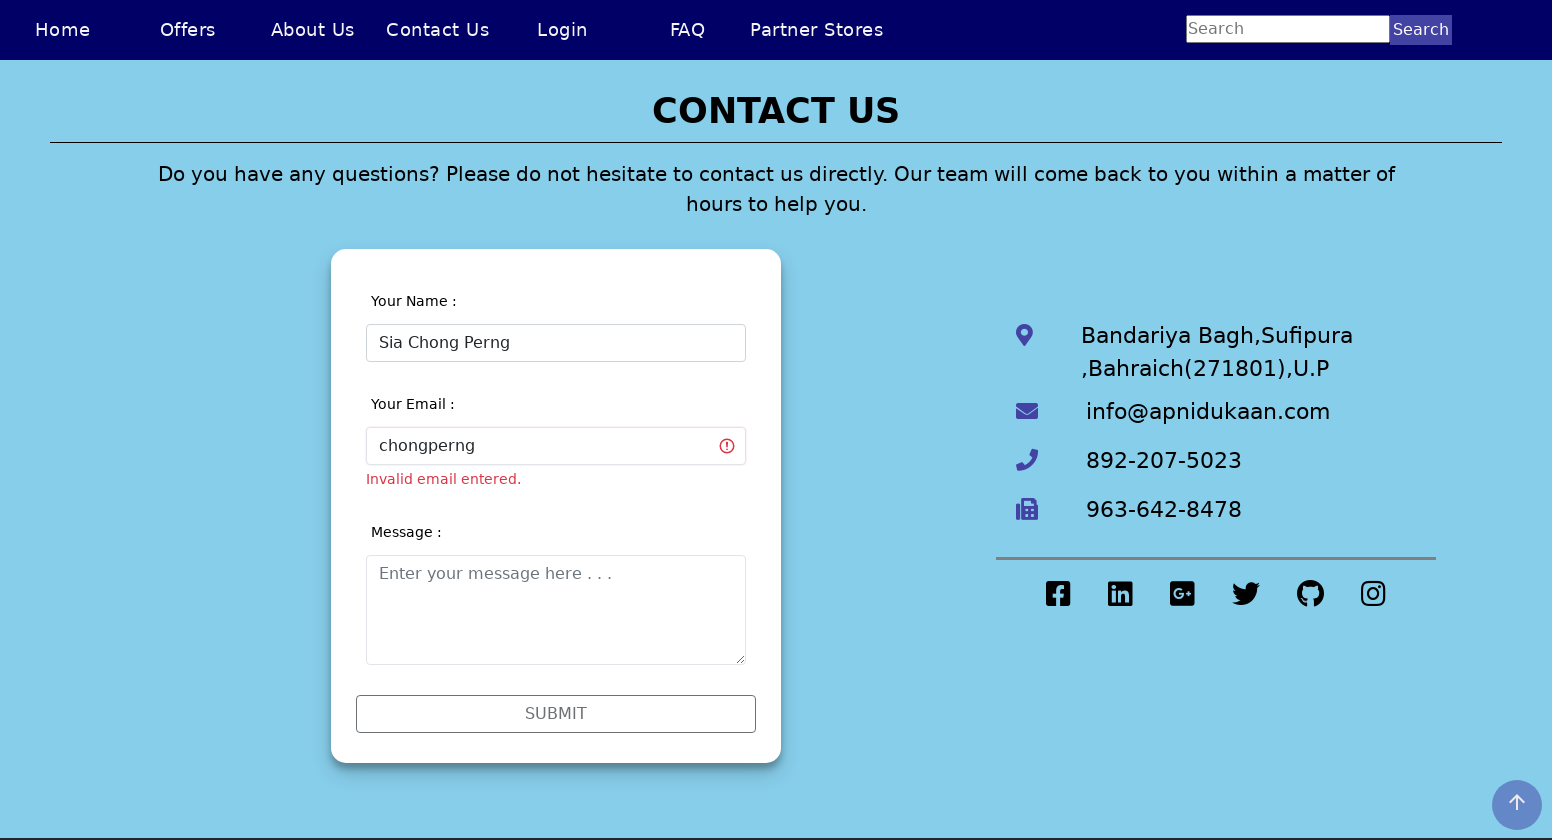

Entered valid email 'chongperngsia@hotmail.com' on #validationCustom02
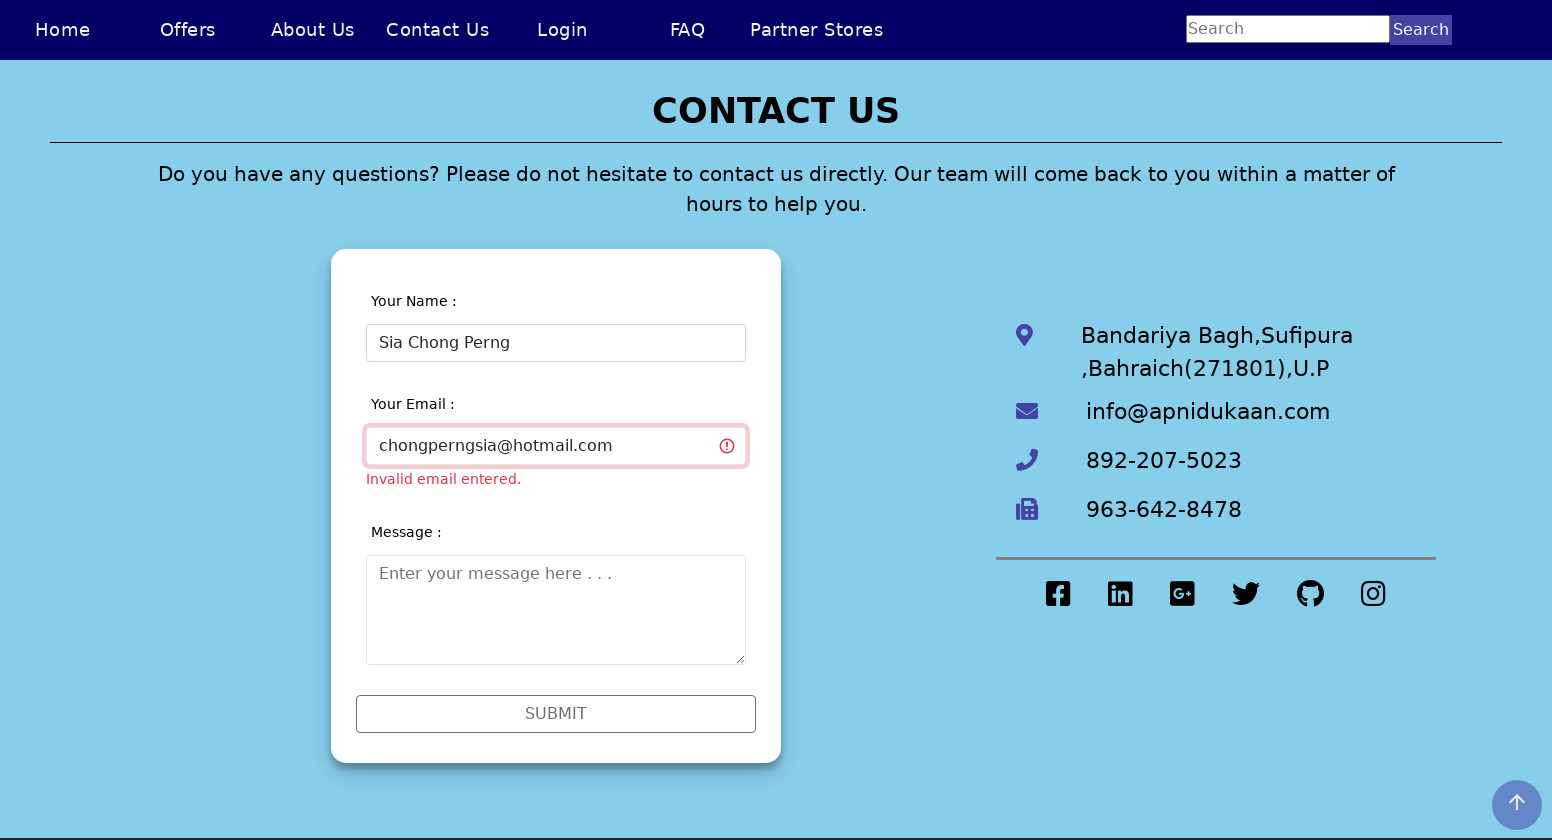

Clicked outside email field to trigger final validation at (556, 506) on .center-div
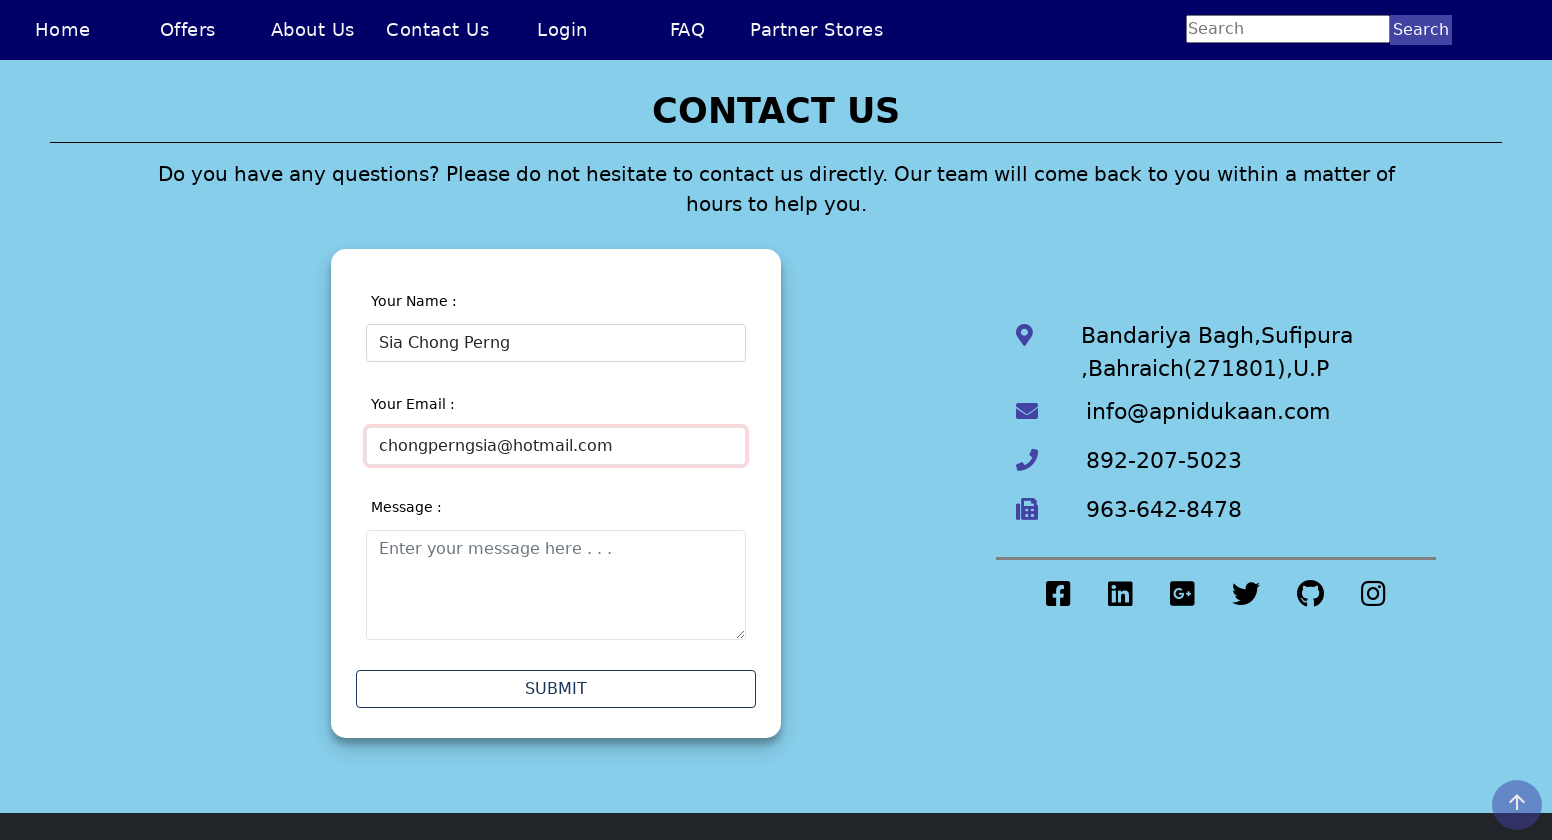

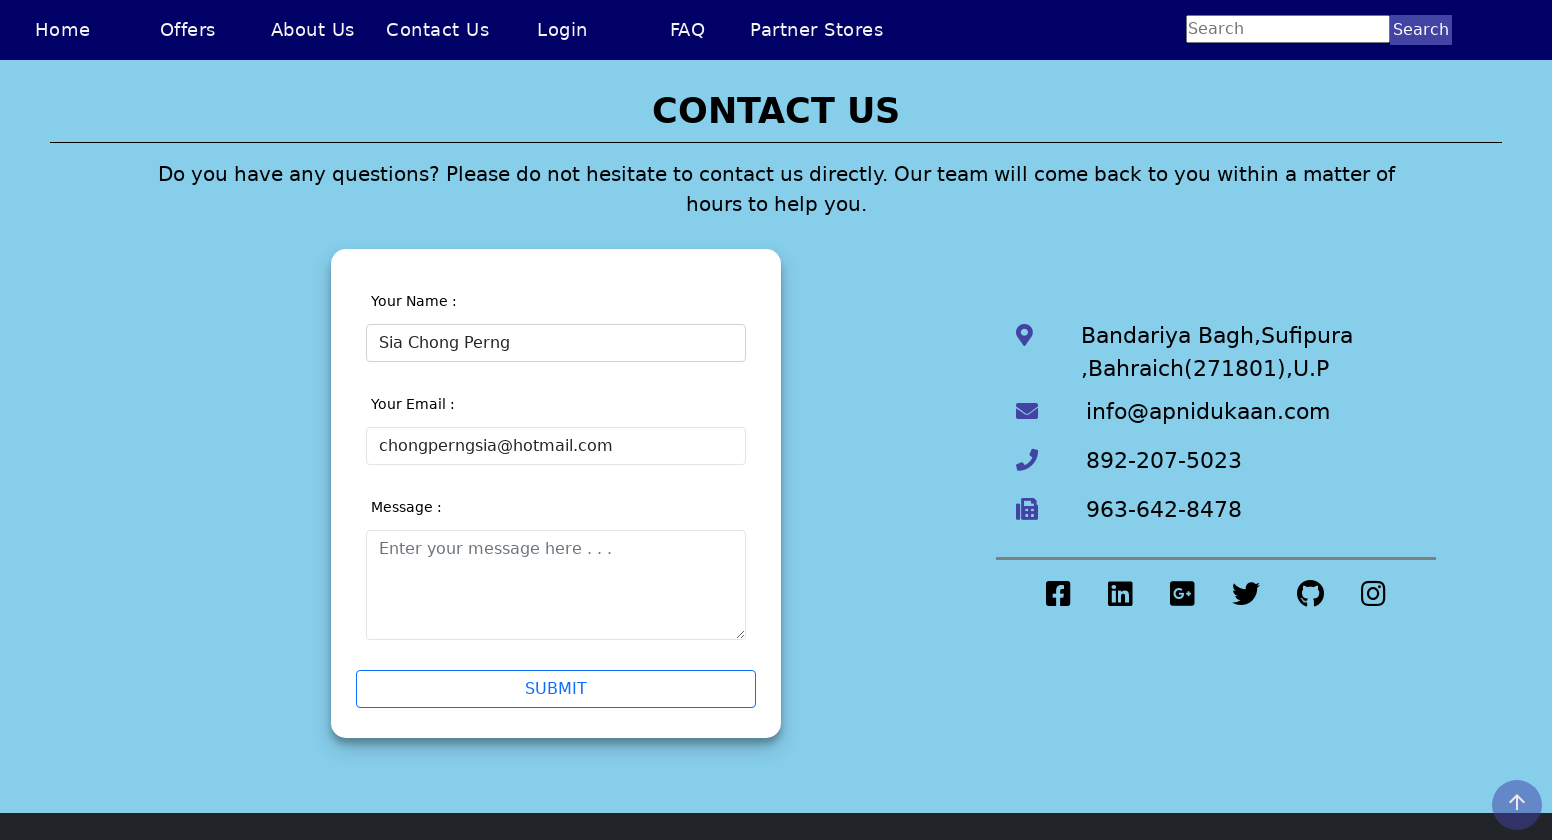